Tests the search functionality on Python.org by entering a search query "pycon" and verifying results are returned

Starting URL: https://www.python.org

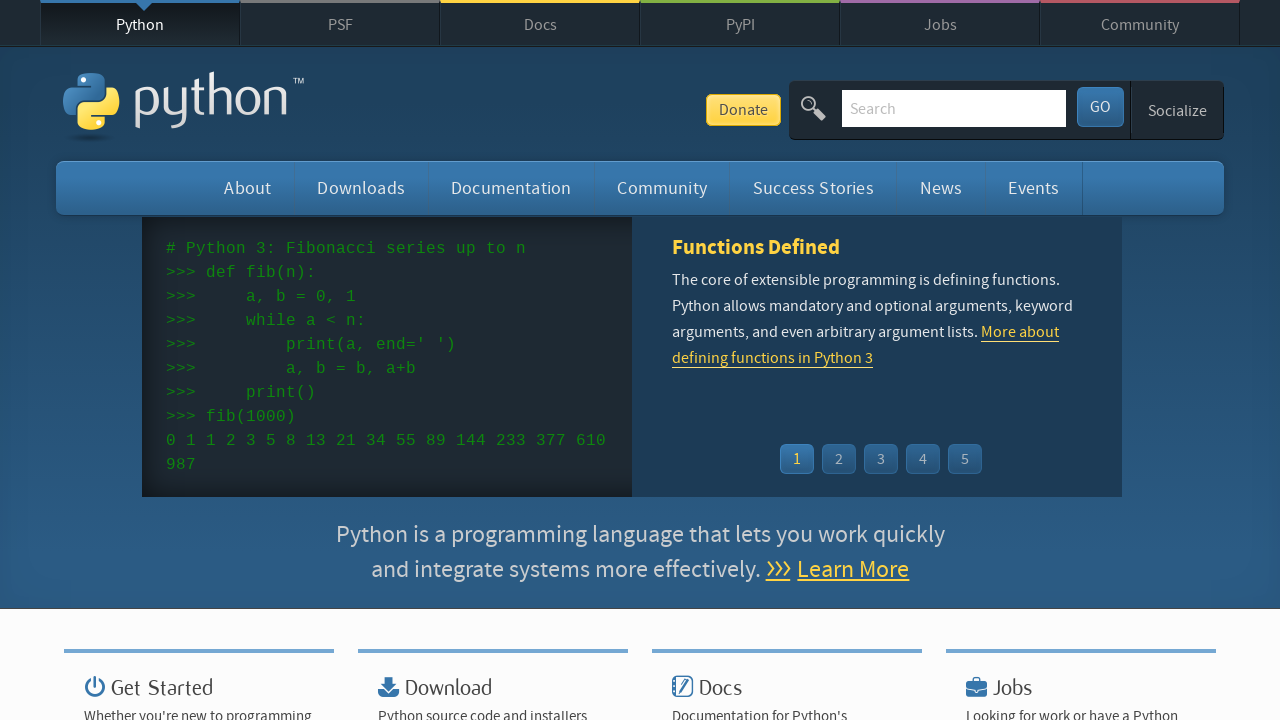

Cleared the search field on #id-search-field
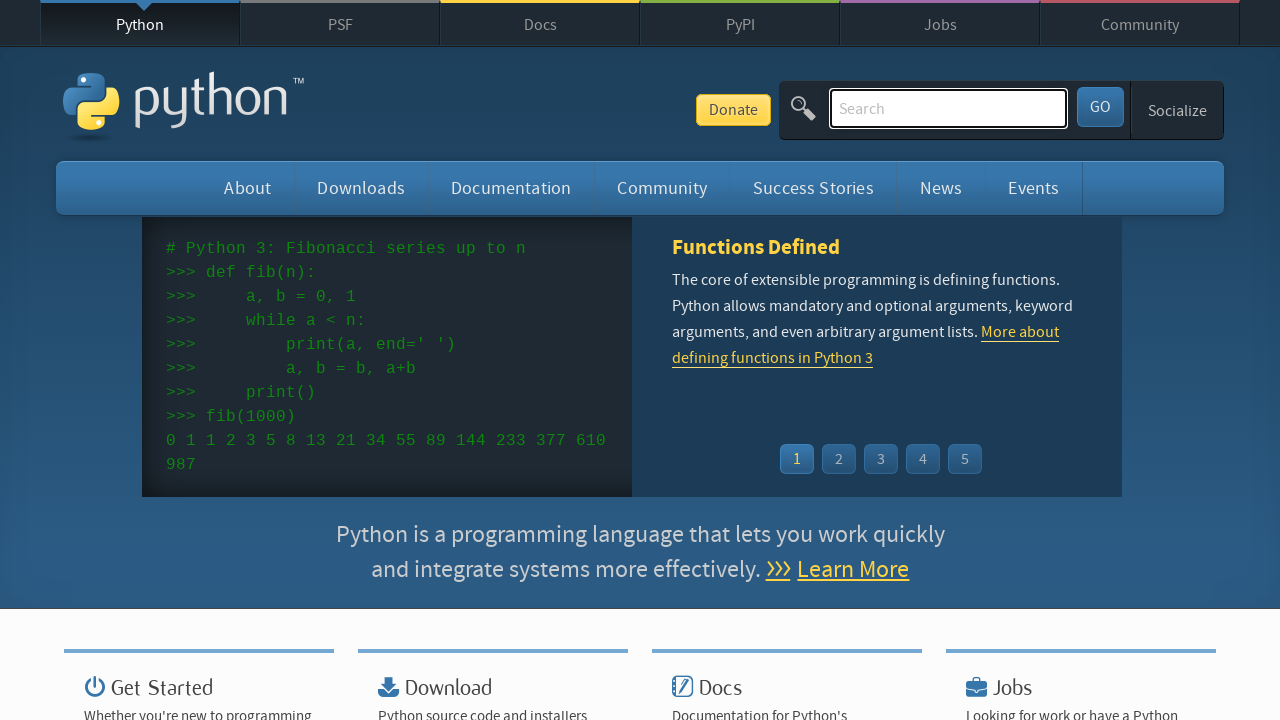

Filled search field with 'pycon' query on #id-search-field
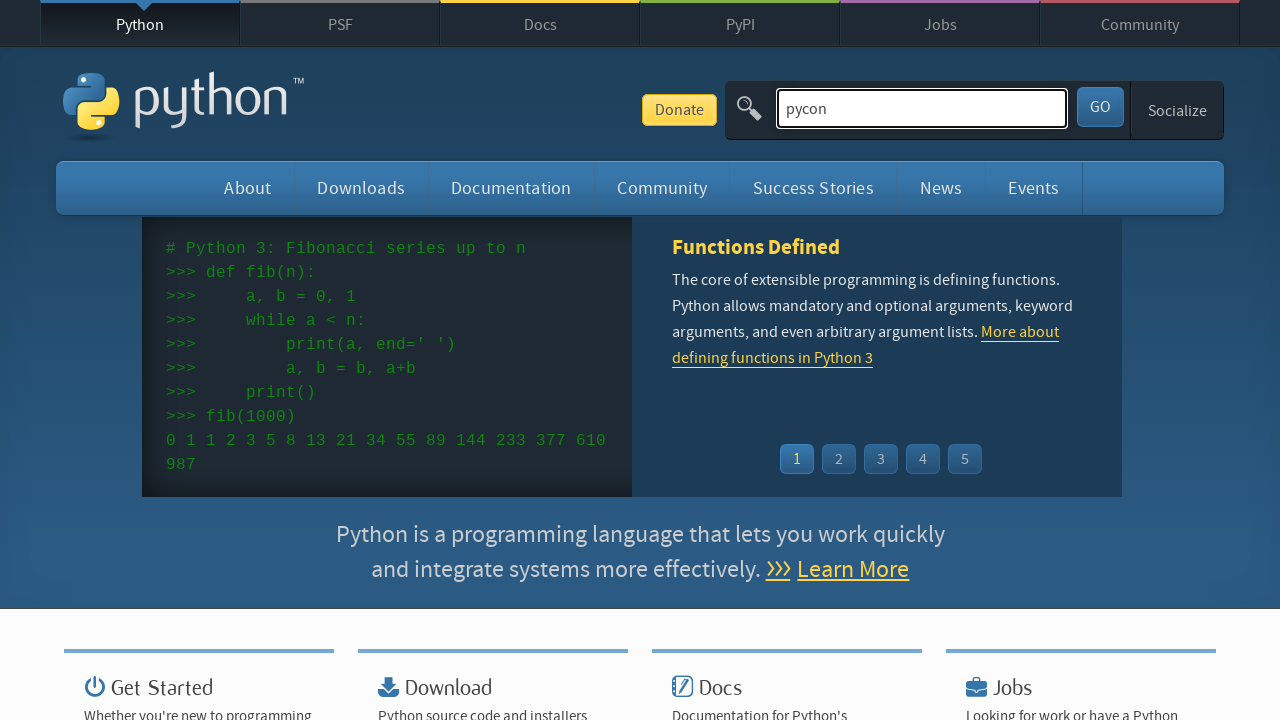

Pressed Enter to submit the search on #id-search-field
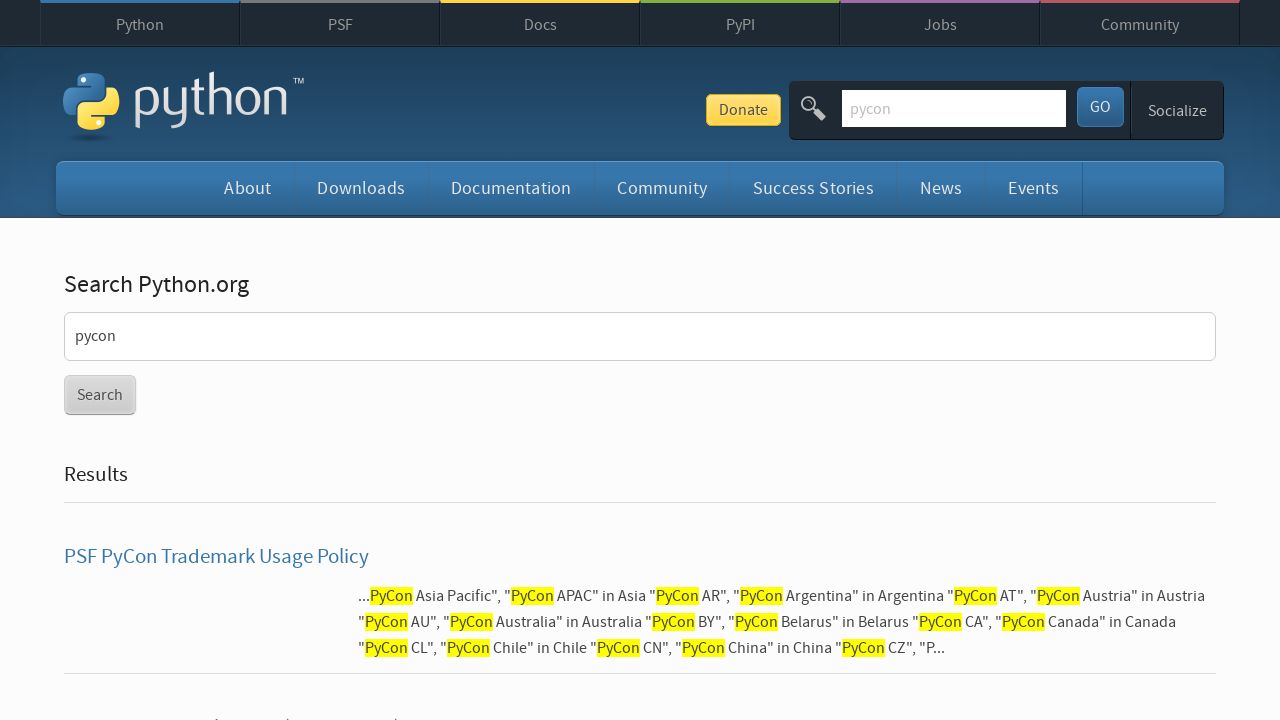

Search results loaded successfully
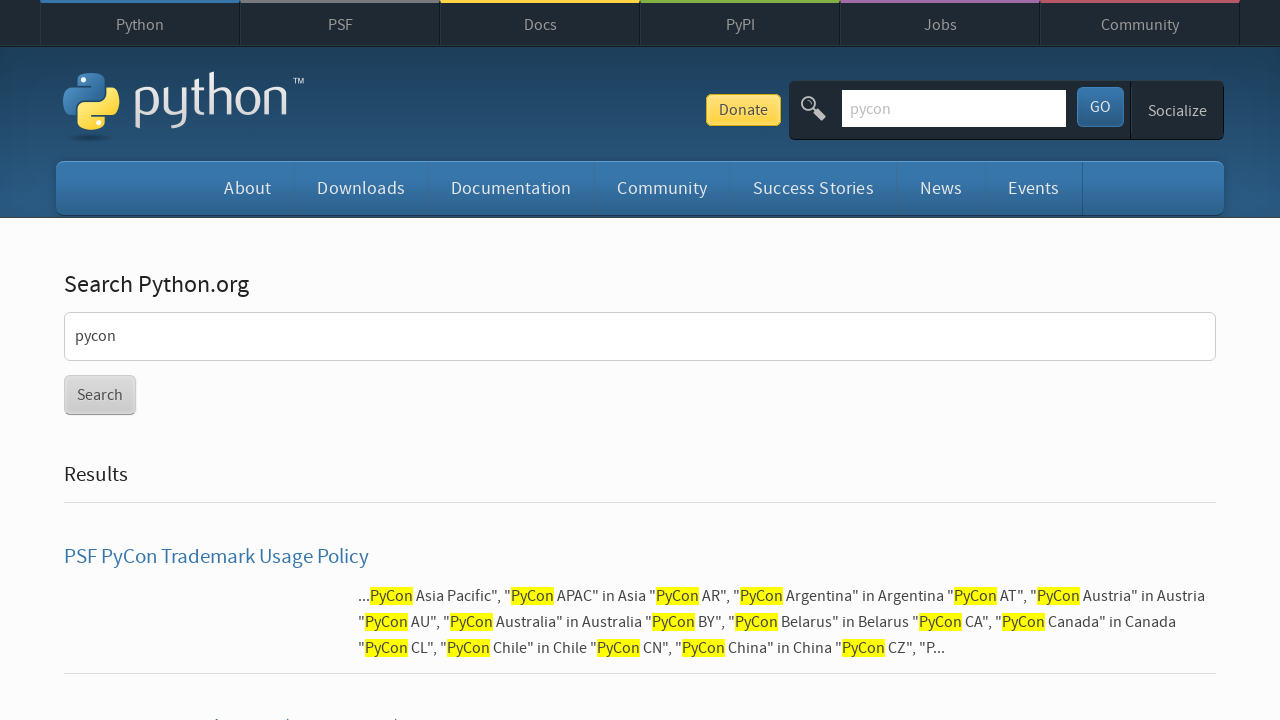

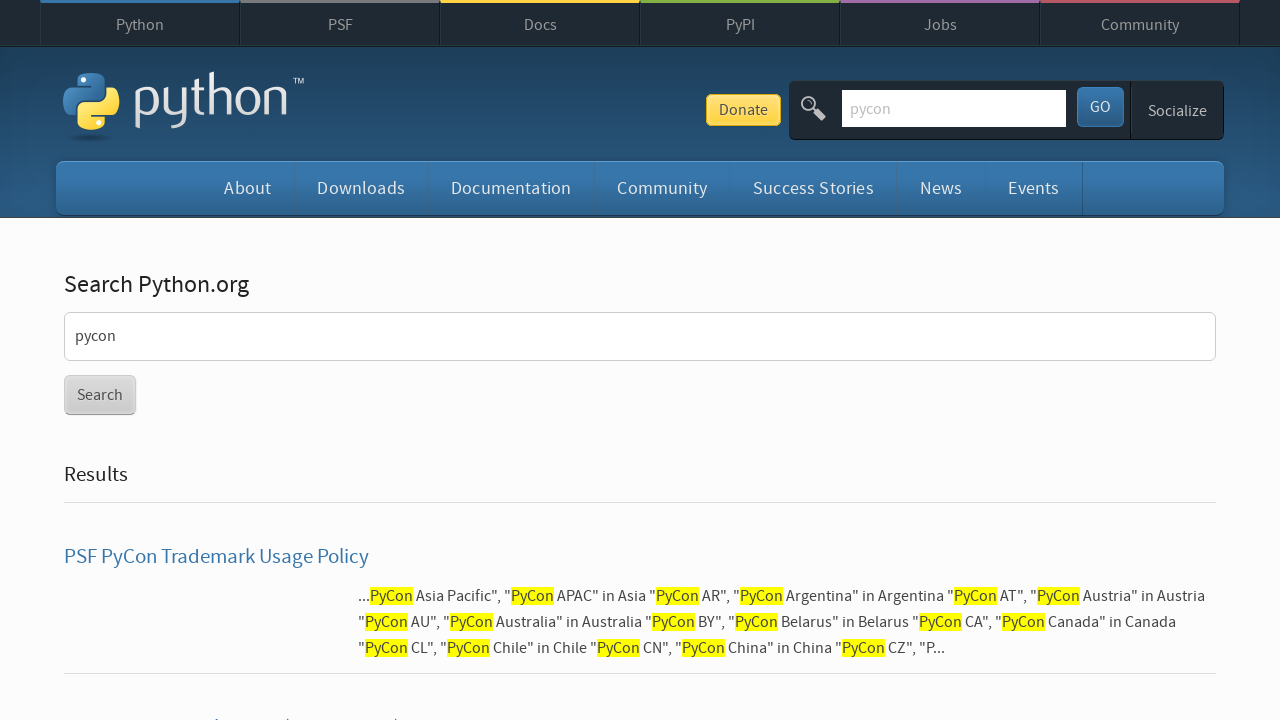